Tests registration form by filling in all fields (first name, last name, email, phone, address) and submitting the form to verify successful registration

Starting URL: http://suninjuly.github.io/registration1.html

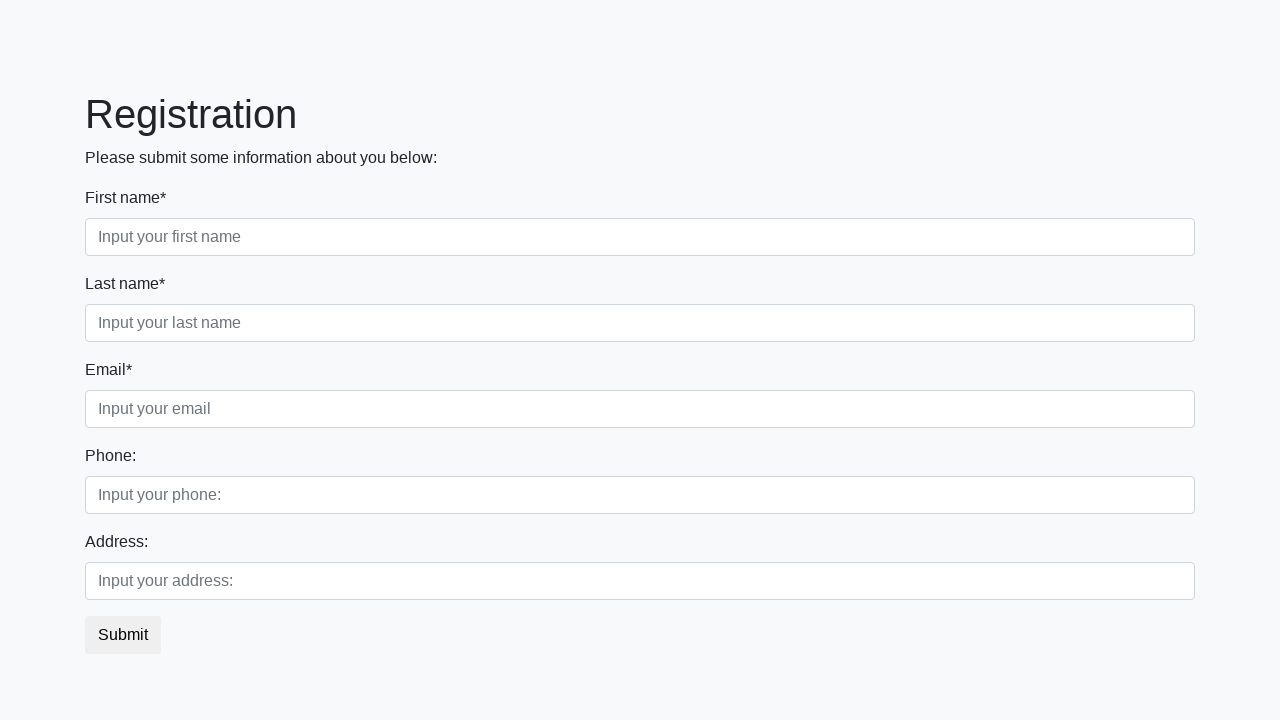

Filled first name field with 'John' on .first_block .first
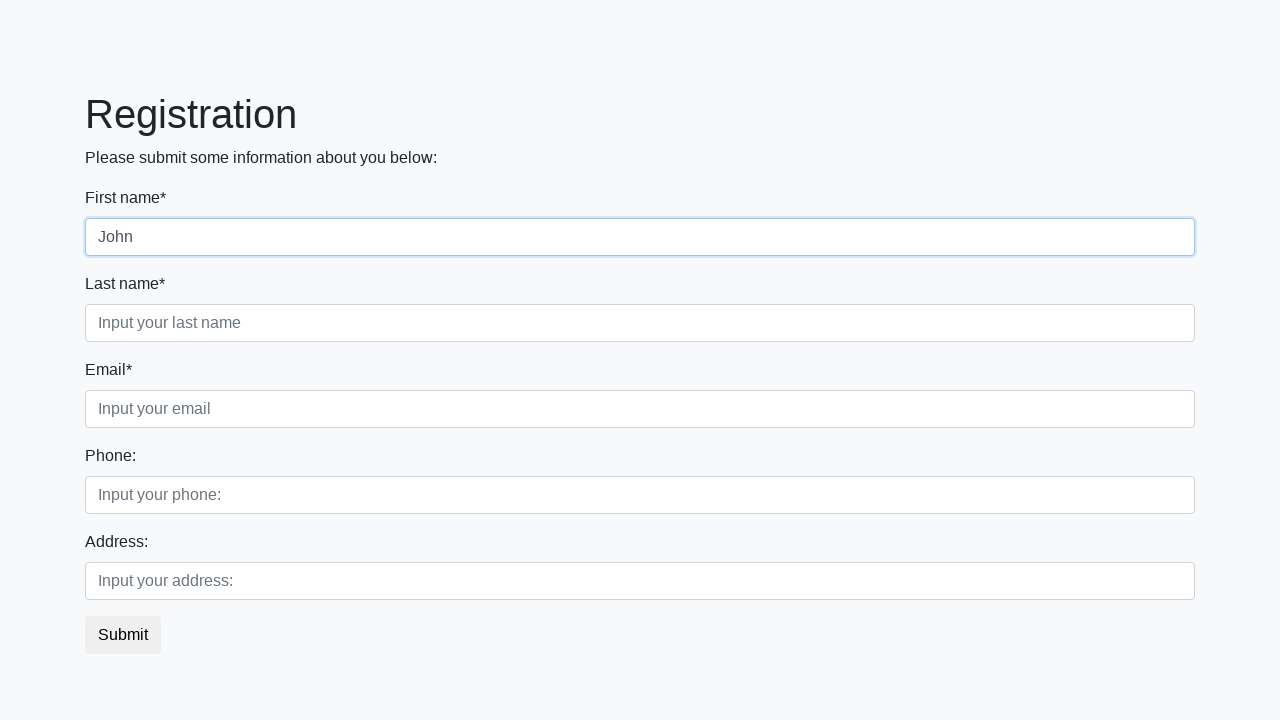

Filled last name field with 'Smith' on .first_block .second
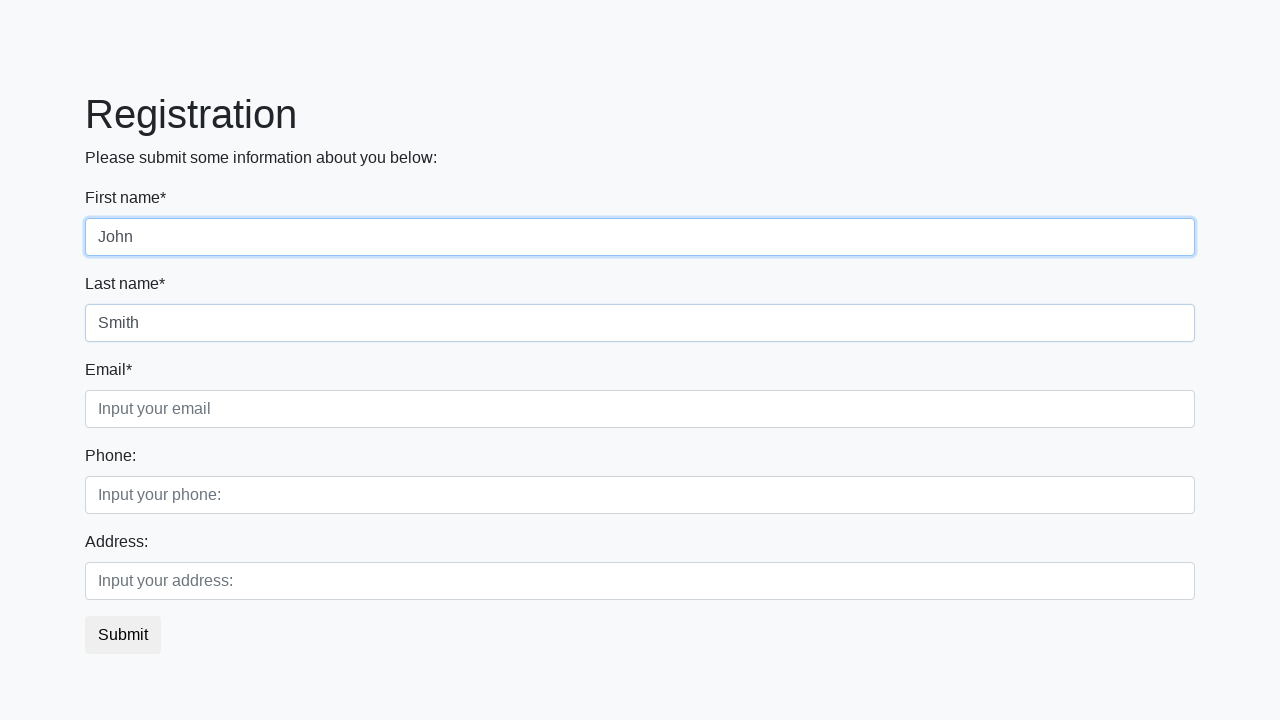

Filled email field with 'john.smith@example.com' on .first_block .third
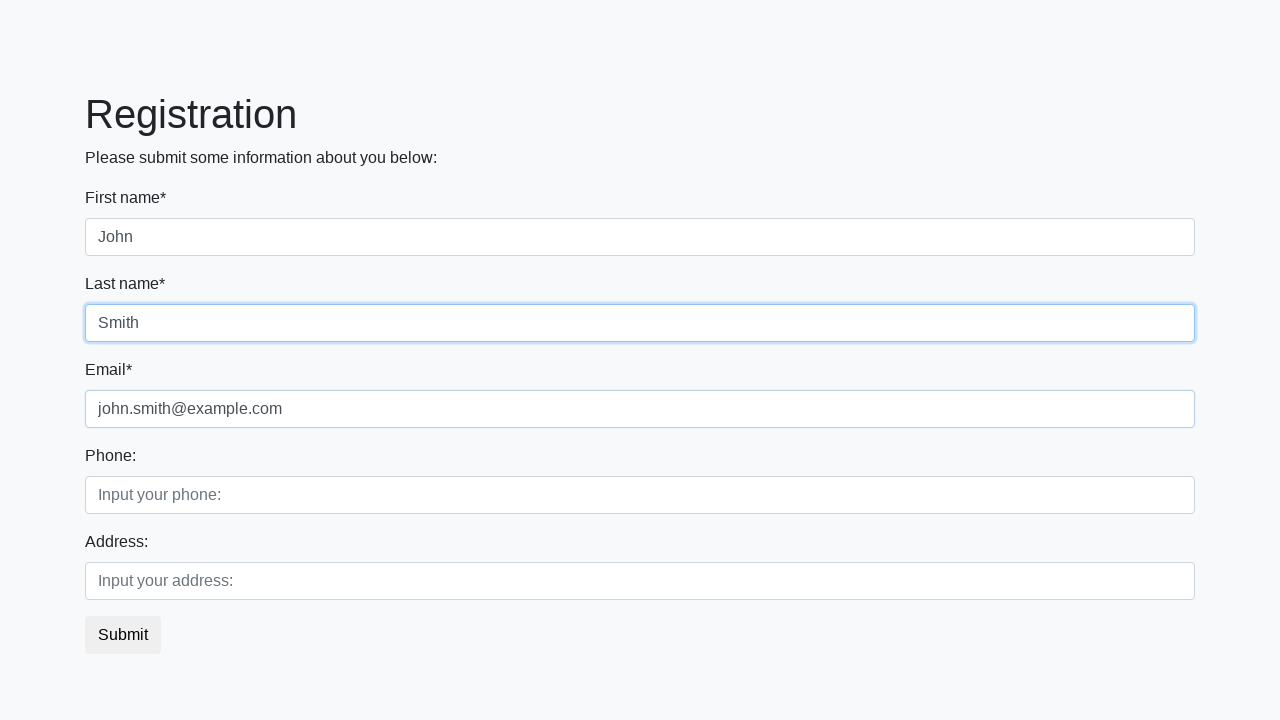

Filled phone field with '5551234567' on .second_block .first
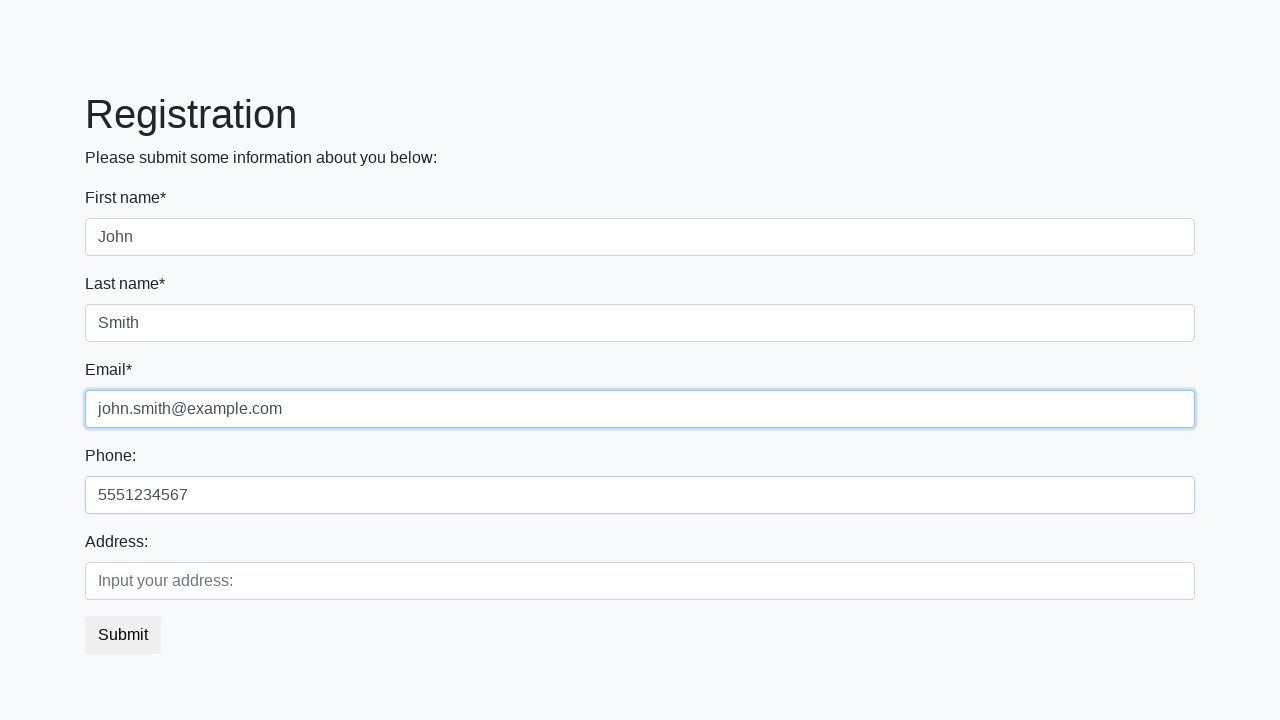

Filled address field with '123 Main Street, Apt 4B' on .second_block .second
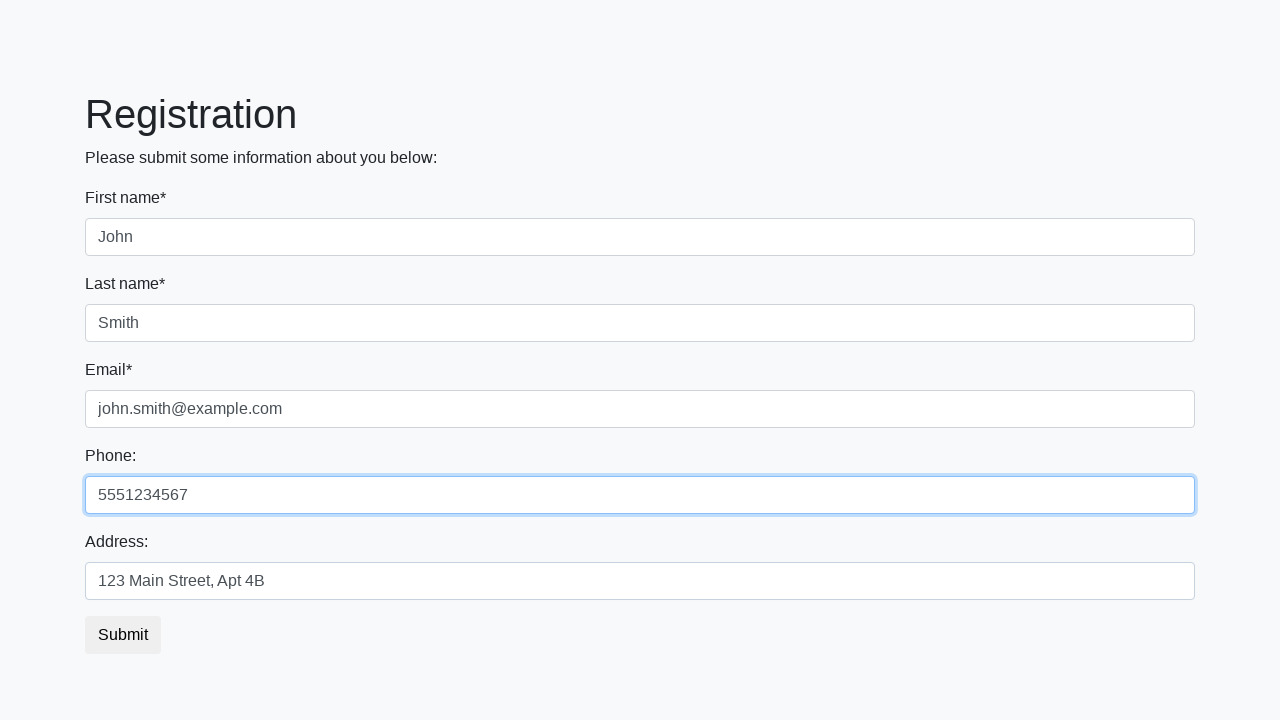

Clicked registration submit button at (123, 635) on button.btn
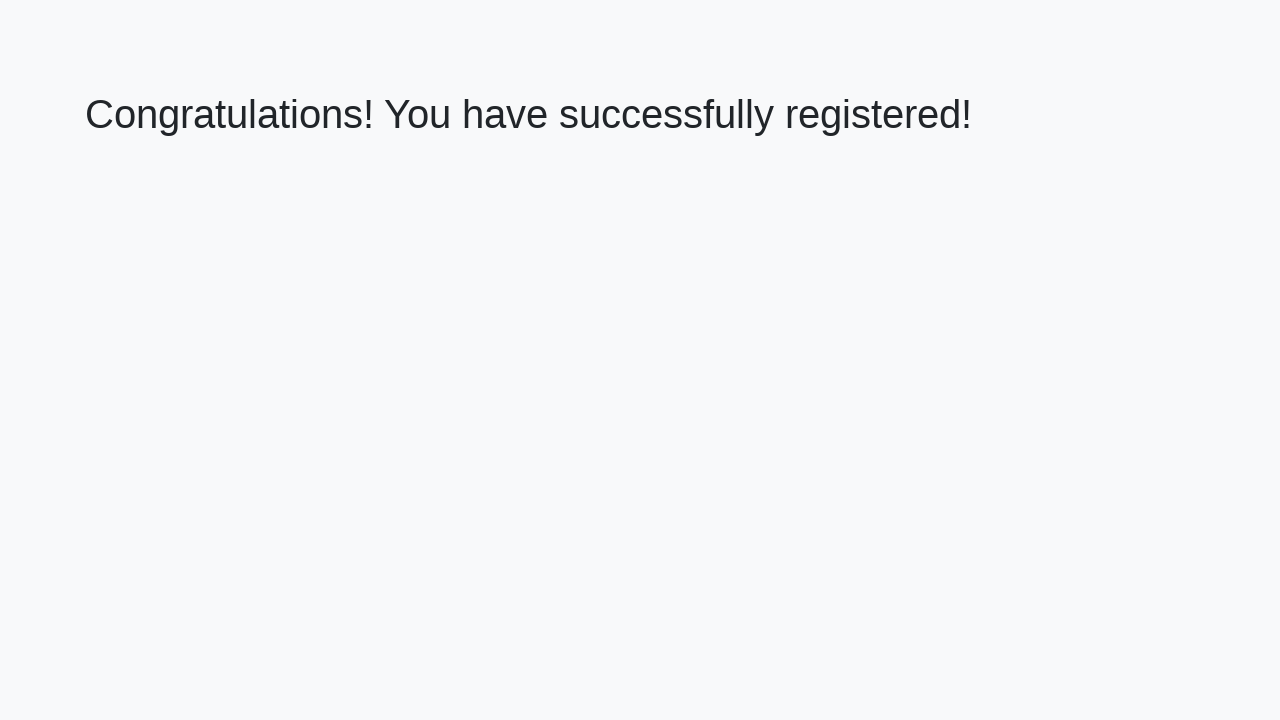

Success message heading loaded
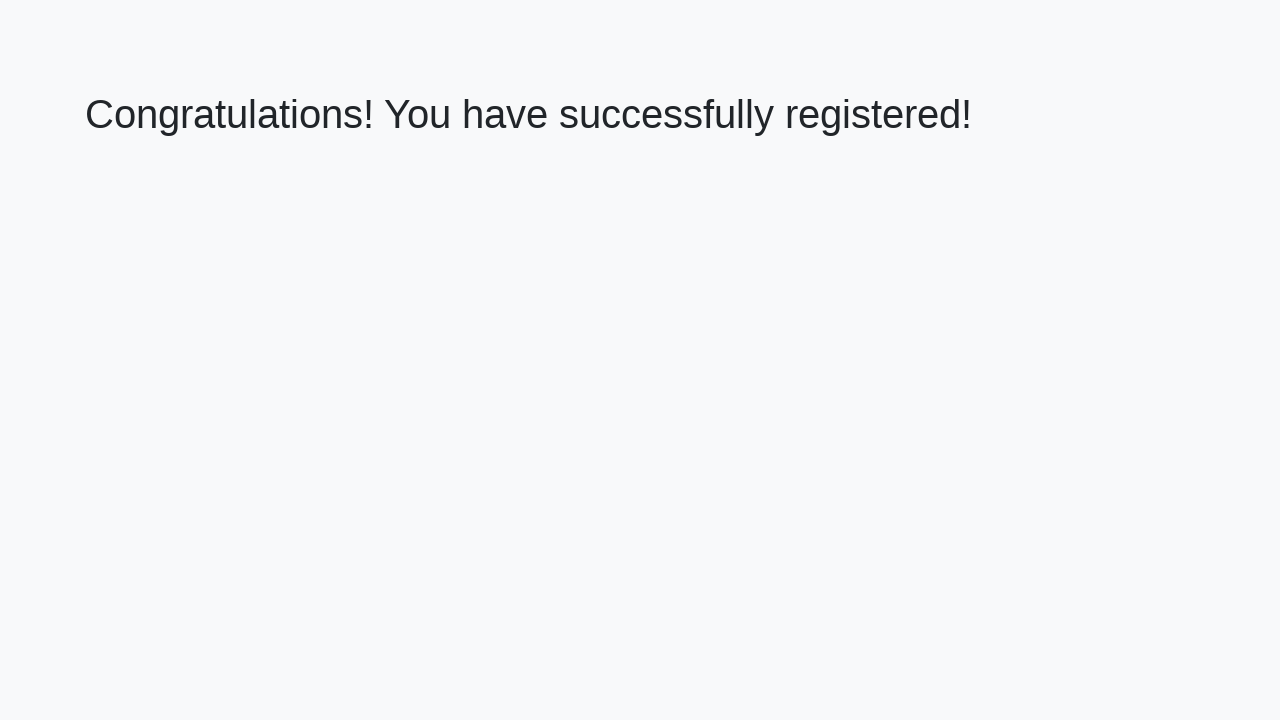

Extracted success message text
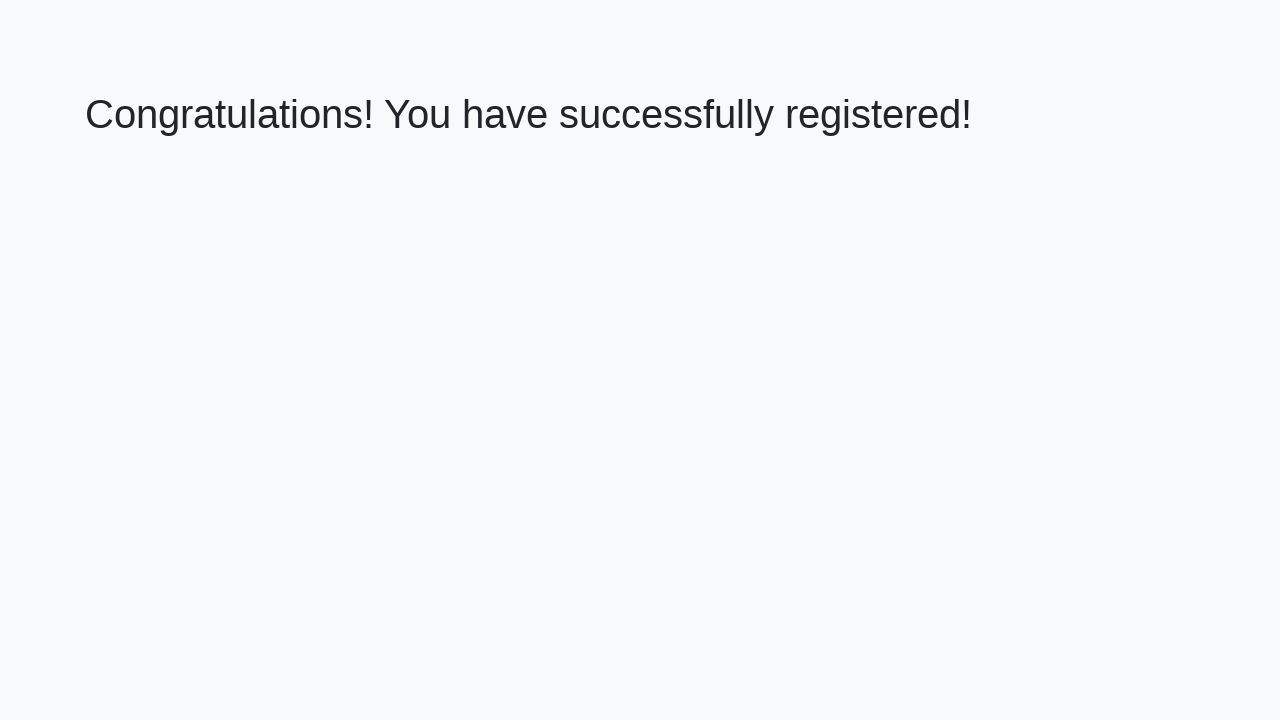

Verified success message matches expected text
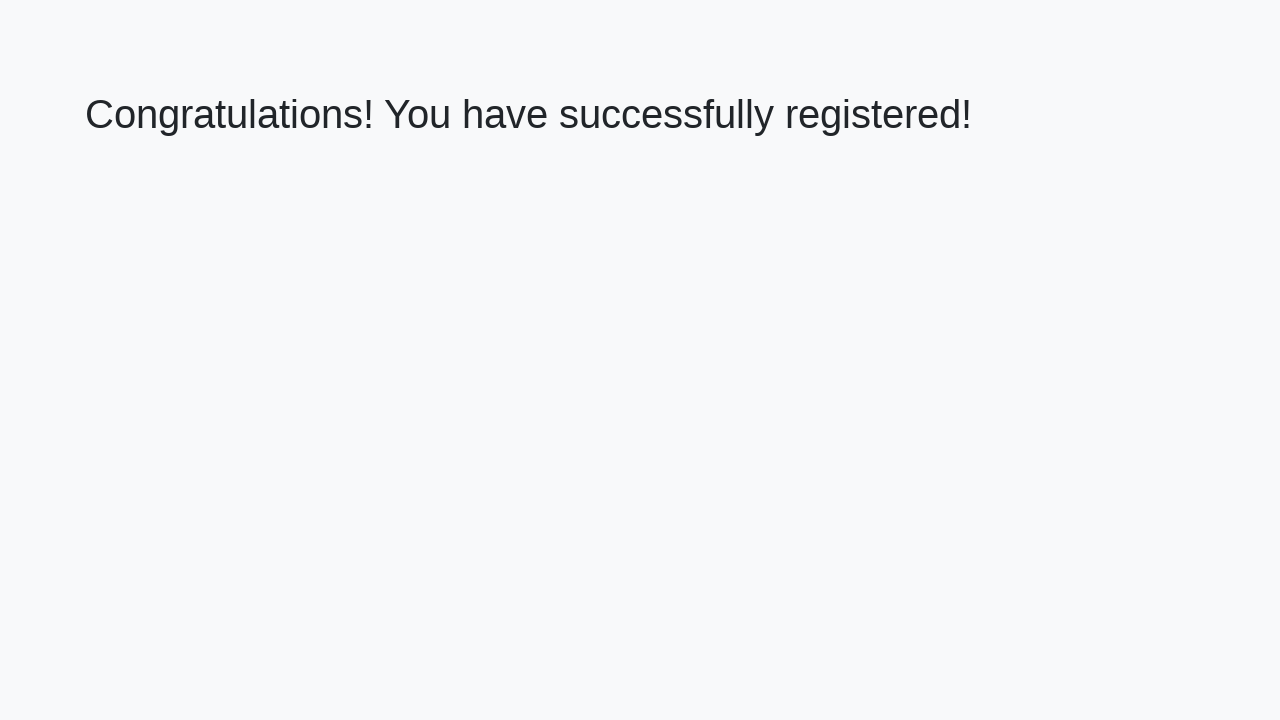

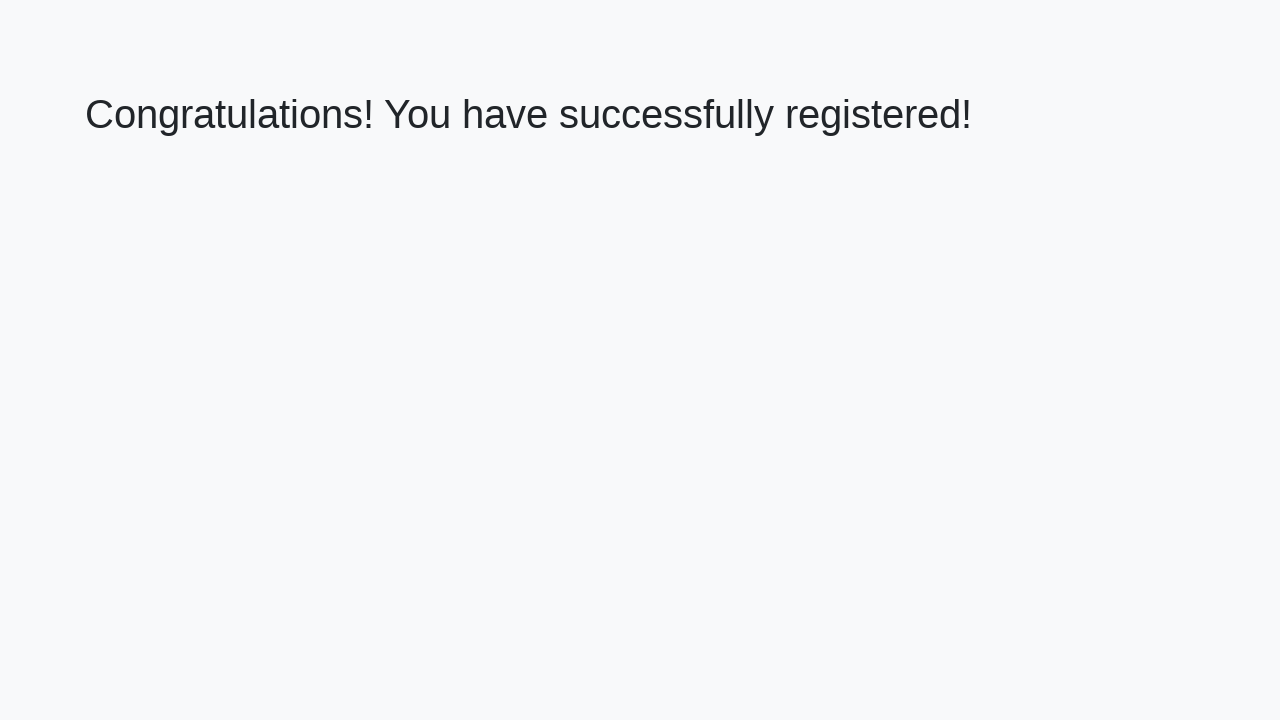